Tests that todo data persists after page reload

Starting URL: https://demo.playwright.dev/todomvc

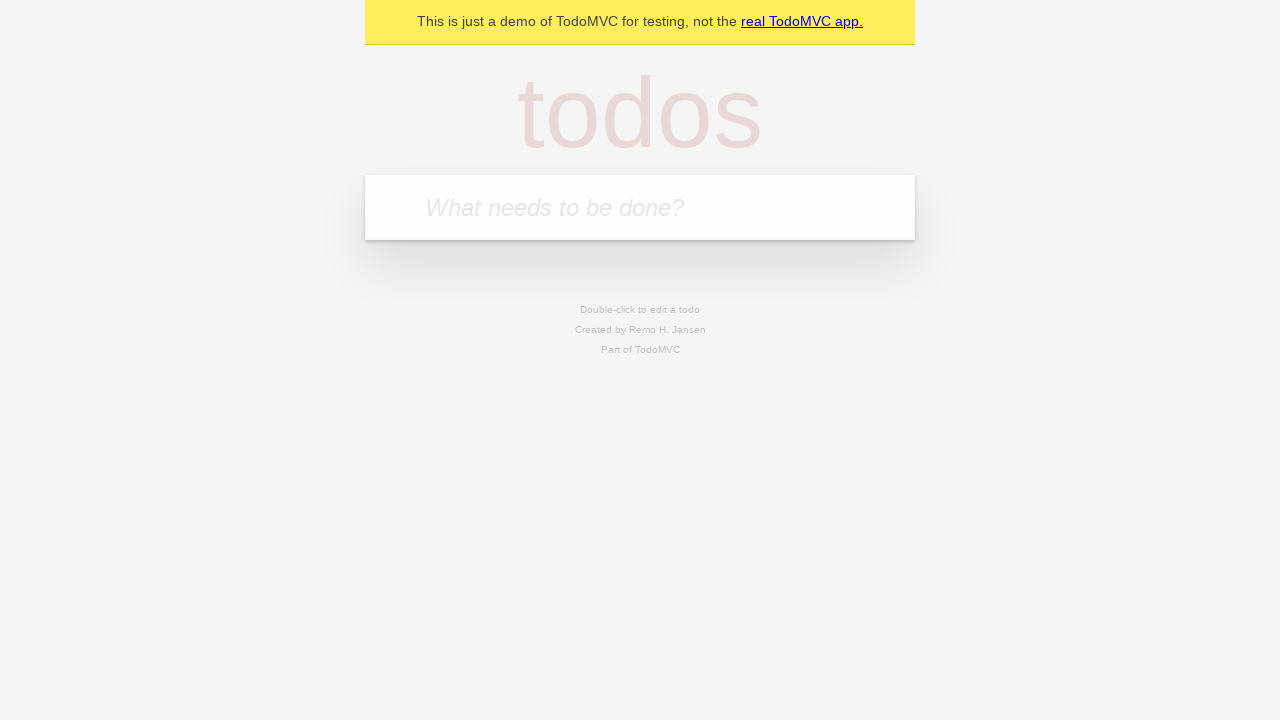

Located the todo input field
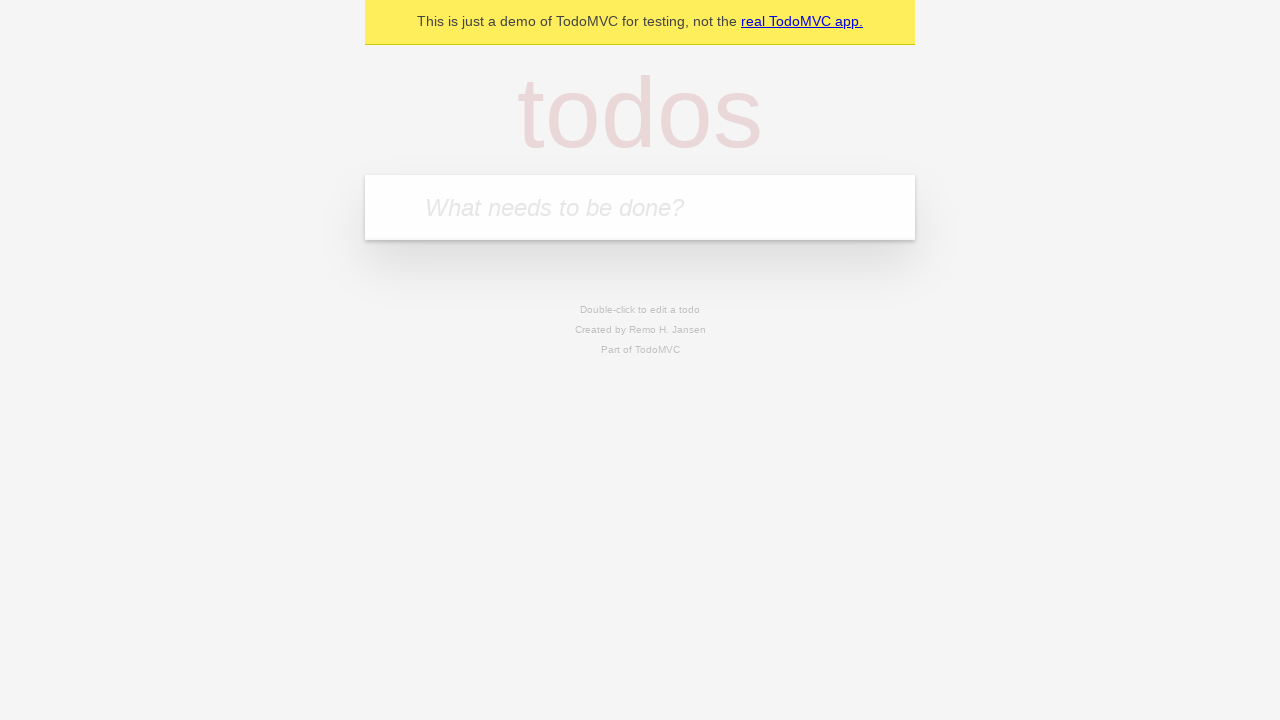

Filled first todo item with 'buy some cheese' on internal:attr=[placeholder="What needs to be done?"i]
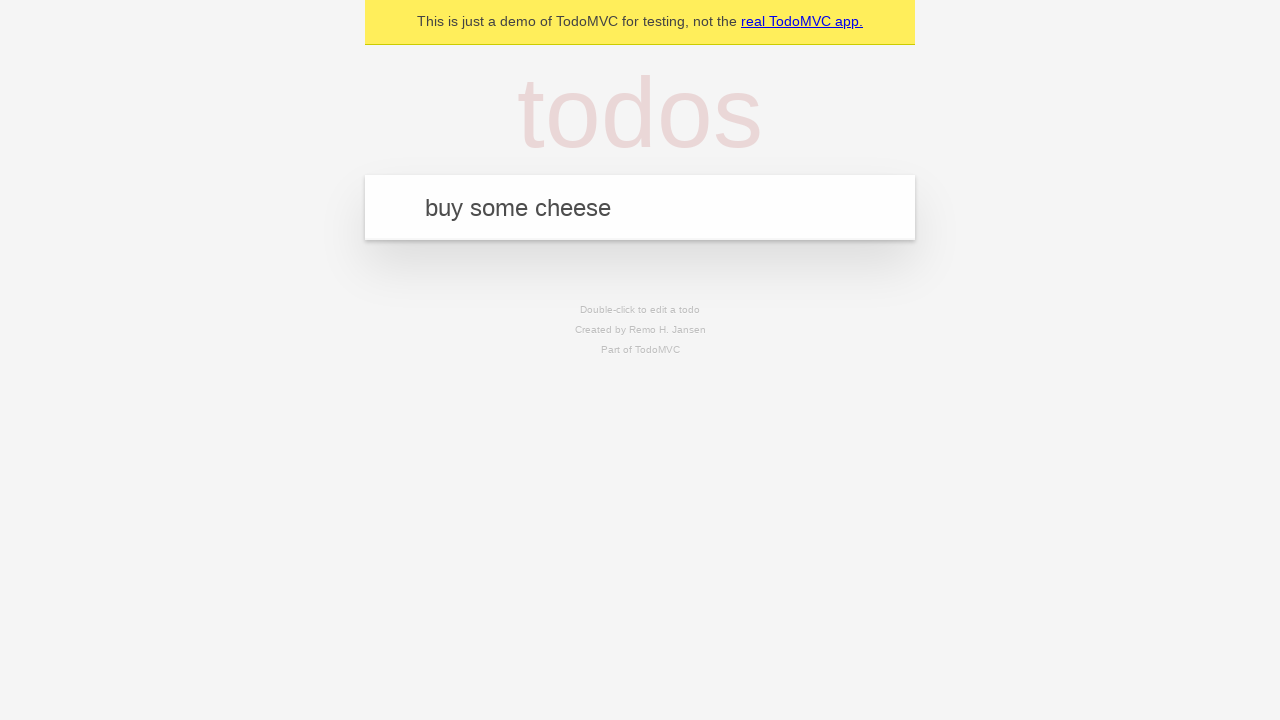

Pressed Enter to add first todo item on internal:attr=[placeholder="What needs to be done?"i]
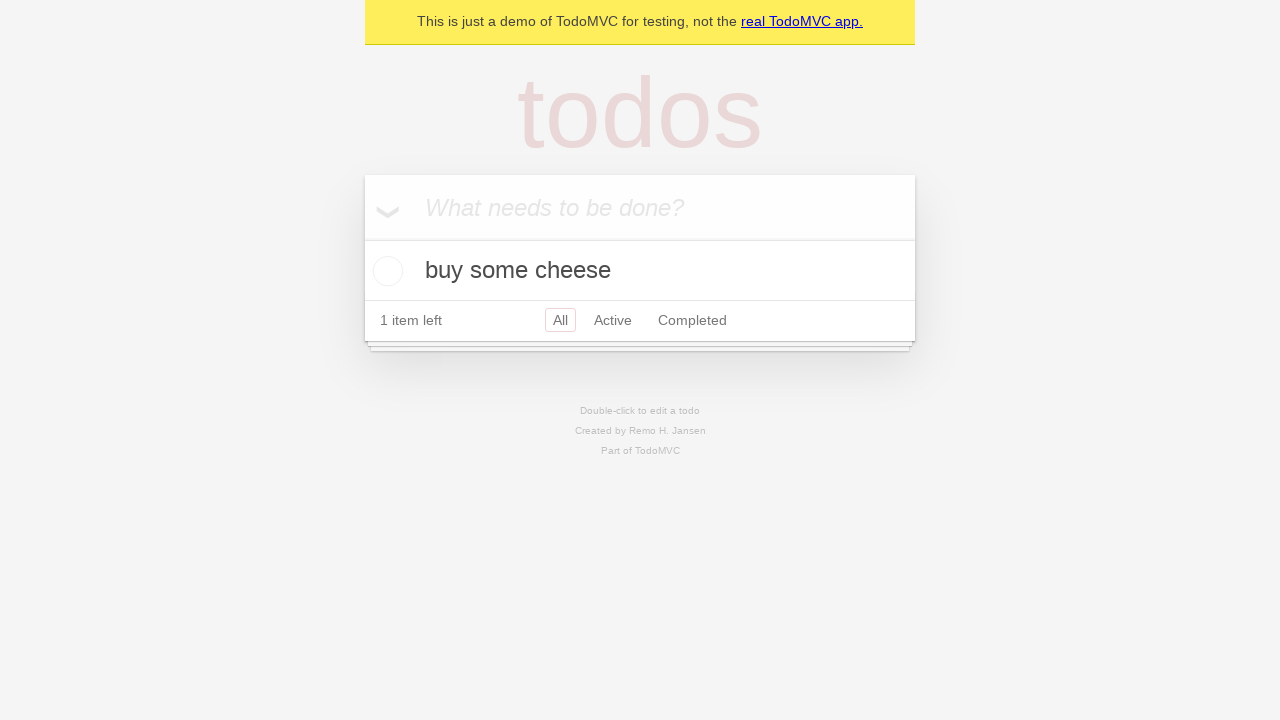

Filled second todo item with 'feed the cat' on internal:attr=[placeholder="What needs to be done?"i]
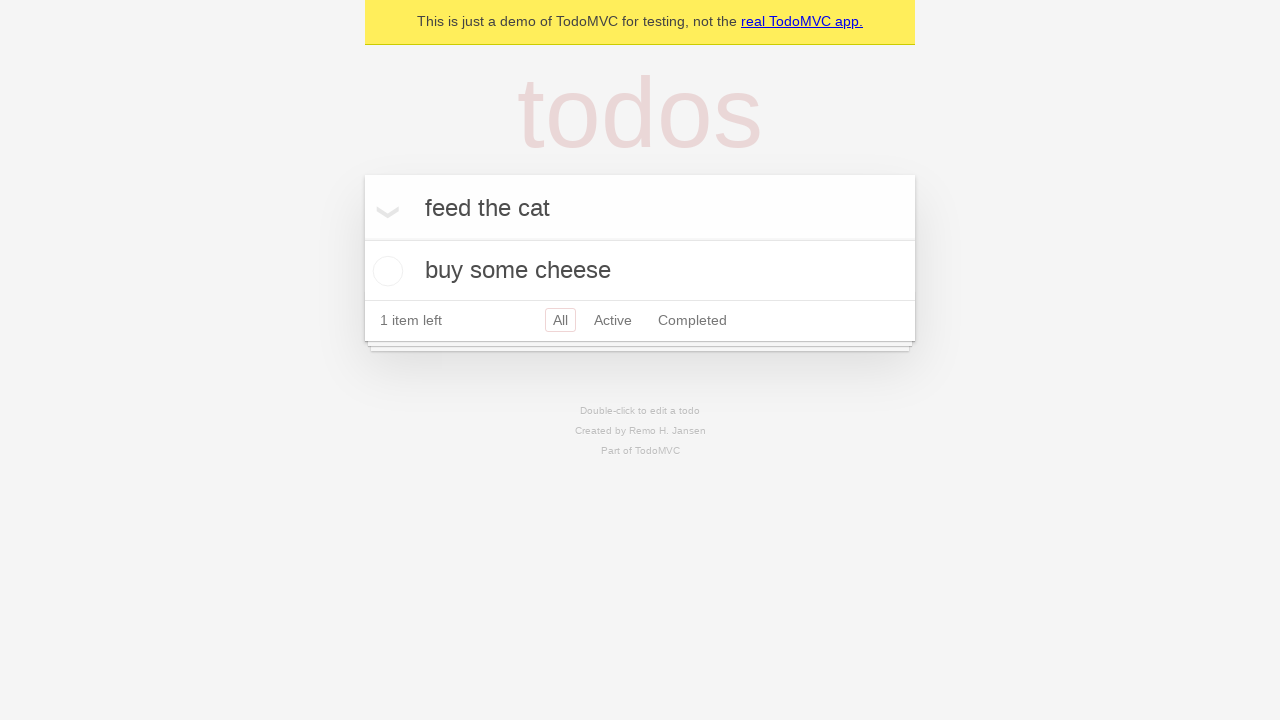

Pressed Enter to add second todo item on internal:attr=[placeholder="What needs to be done?"i]
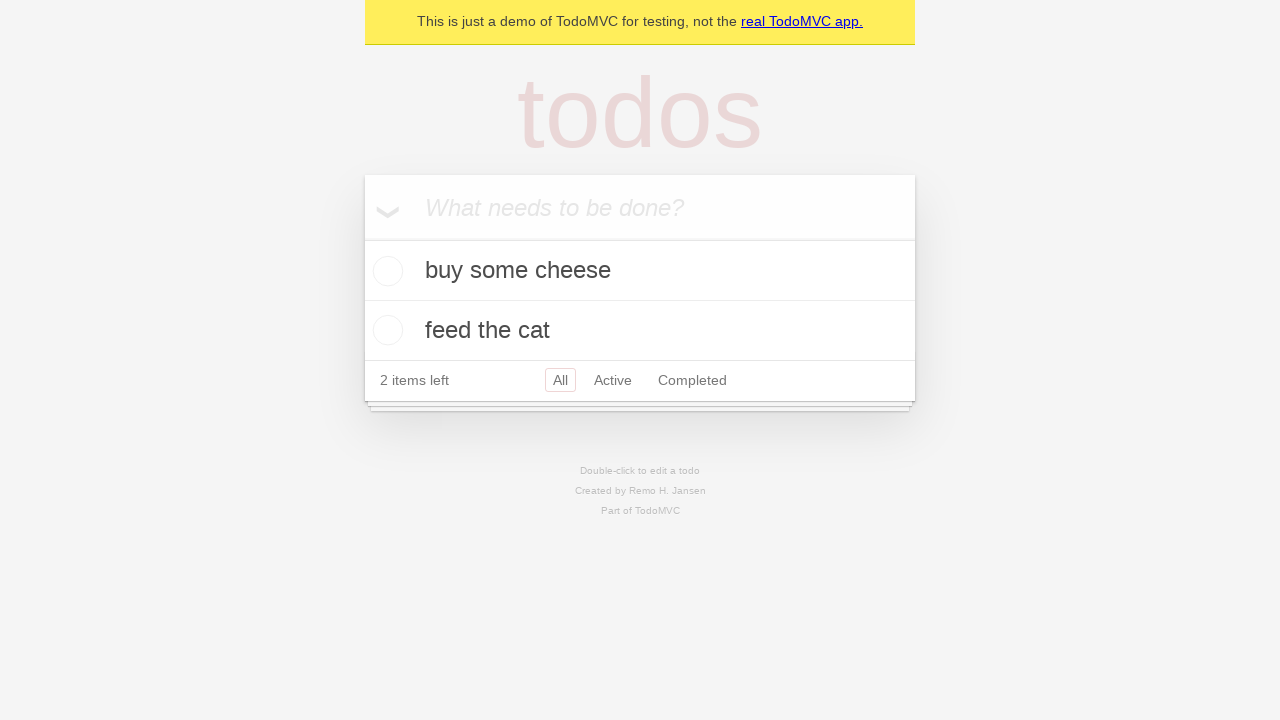

Located all todo items on the page
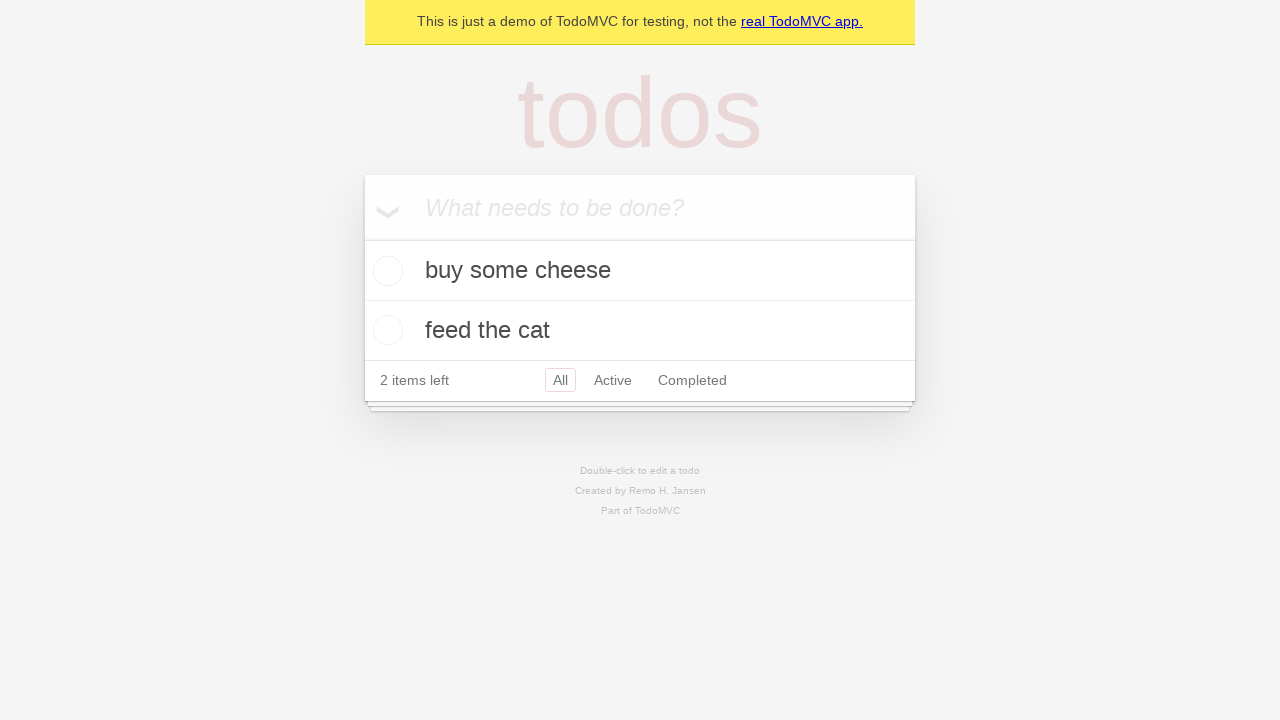

Located checkbox for first todo item
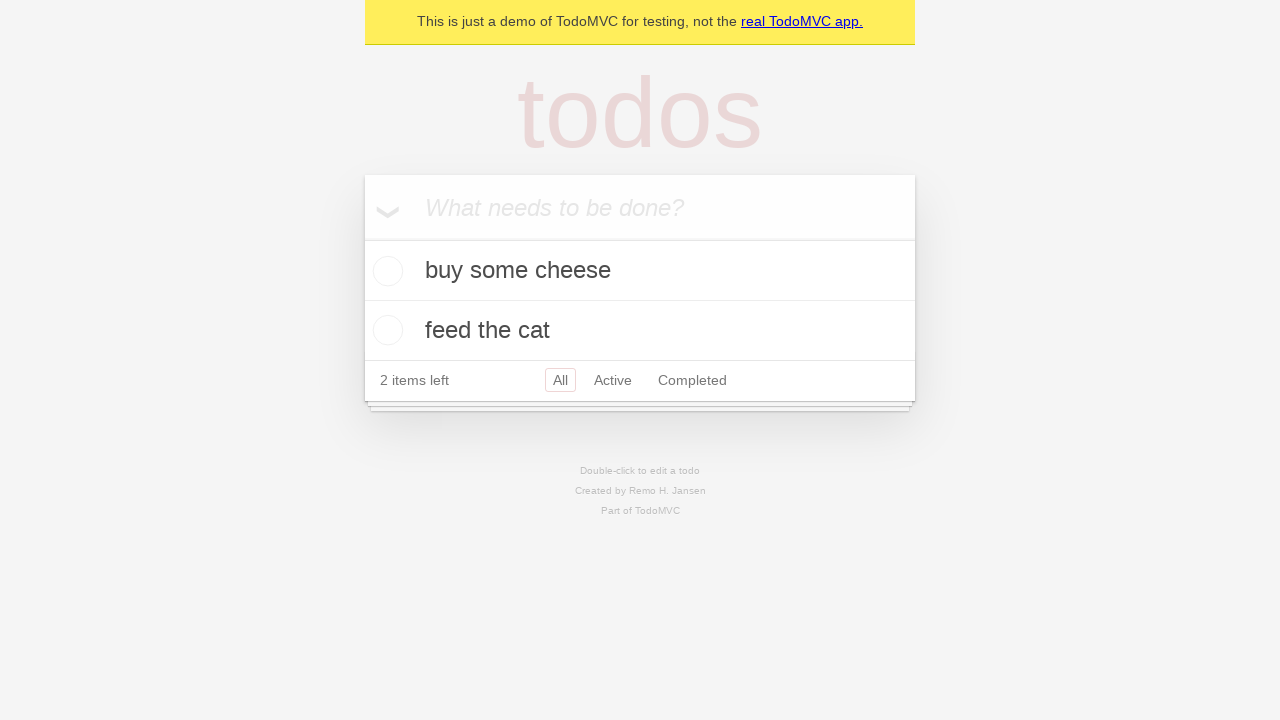

Checked the first todo item at (385, 271) on internal:testid=[data-testid="todo-item"s] >> nth=0 >> internal:role=checkbox
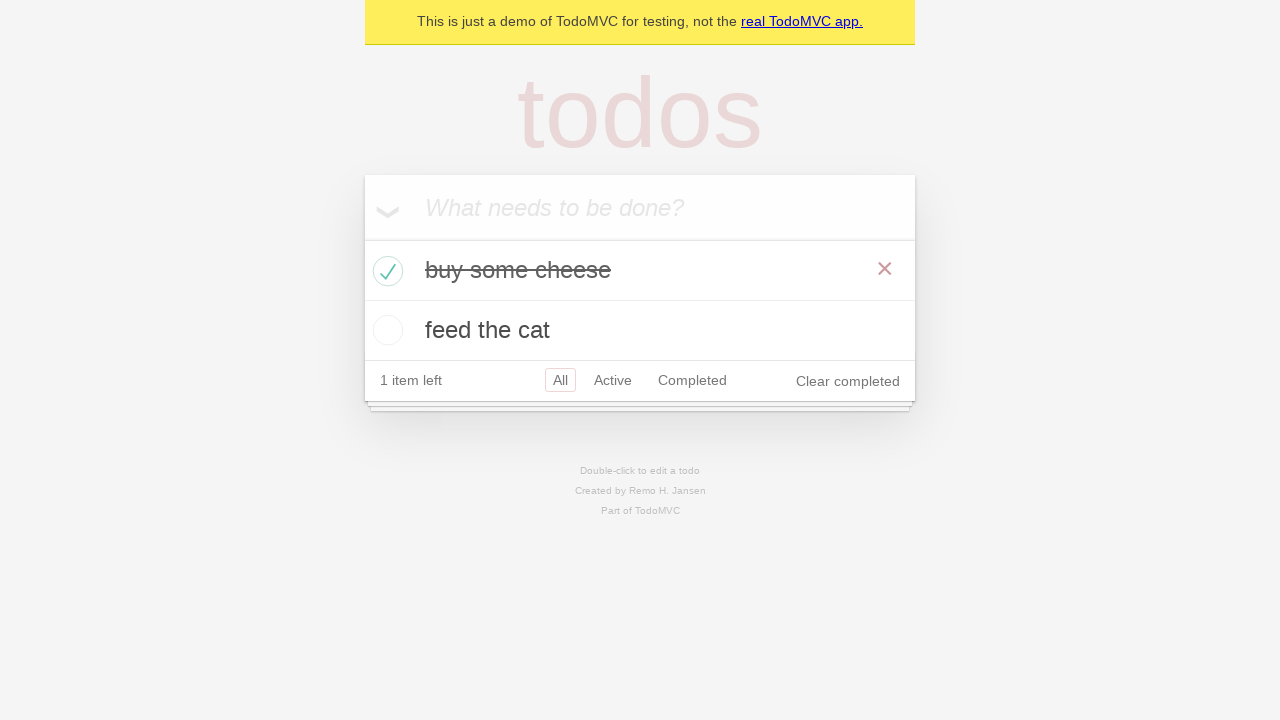

Reloaded the page to test data persistence
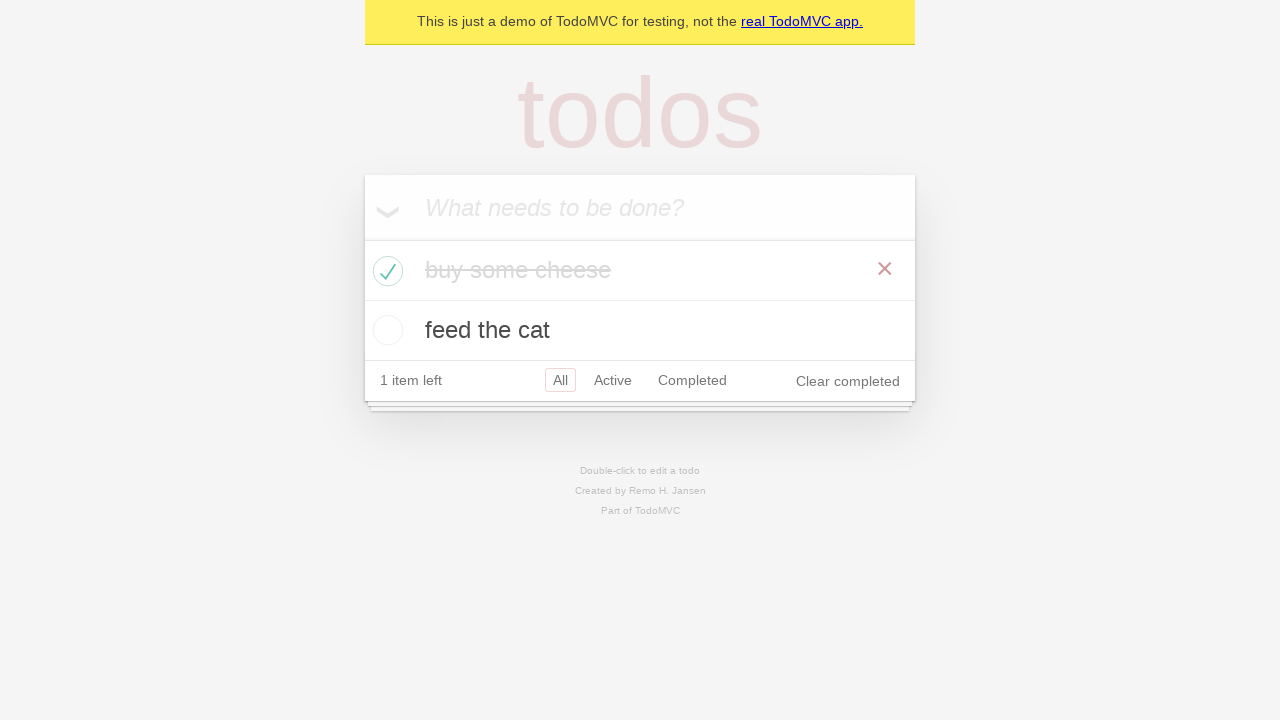

Todo items loaded after page reload, confirming data persistence
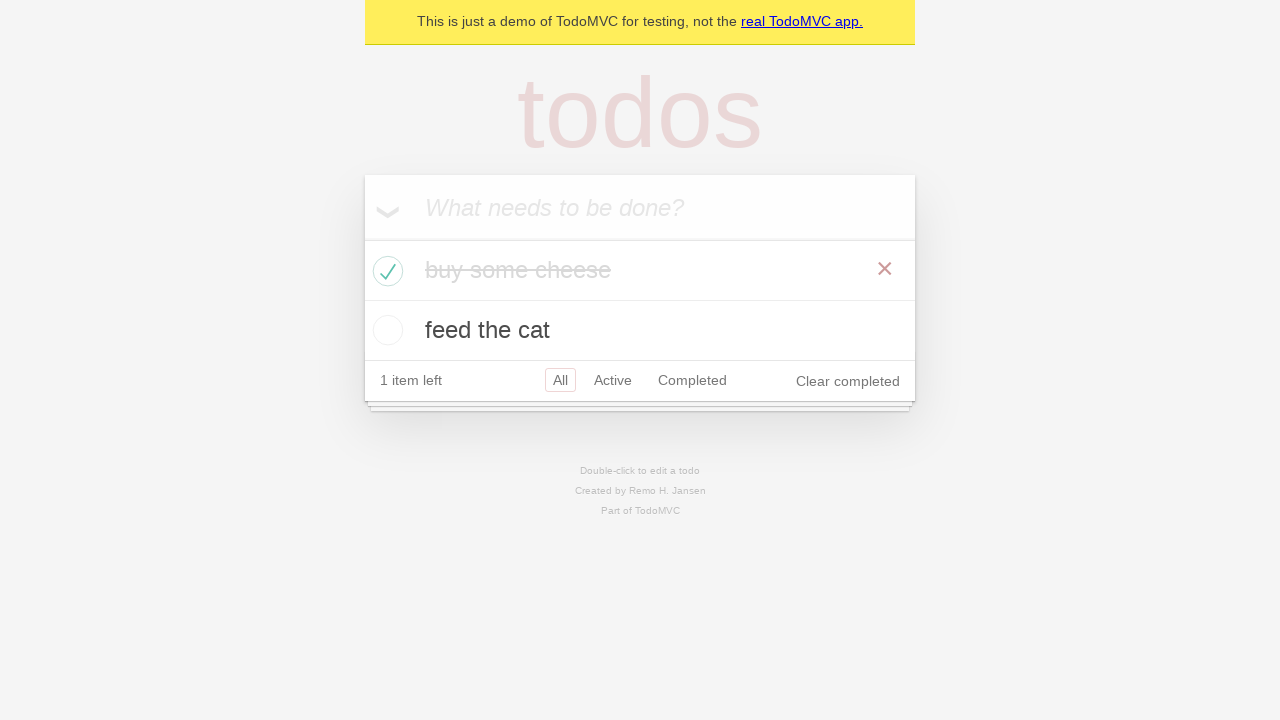

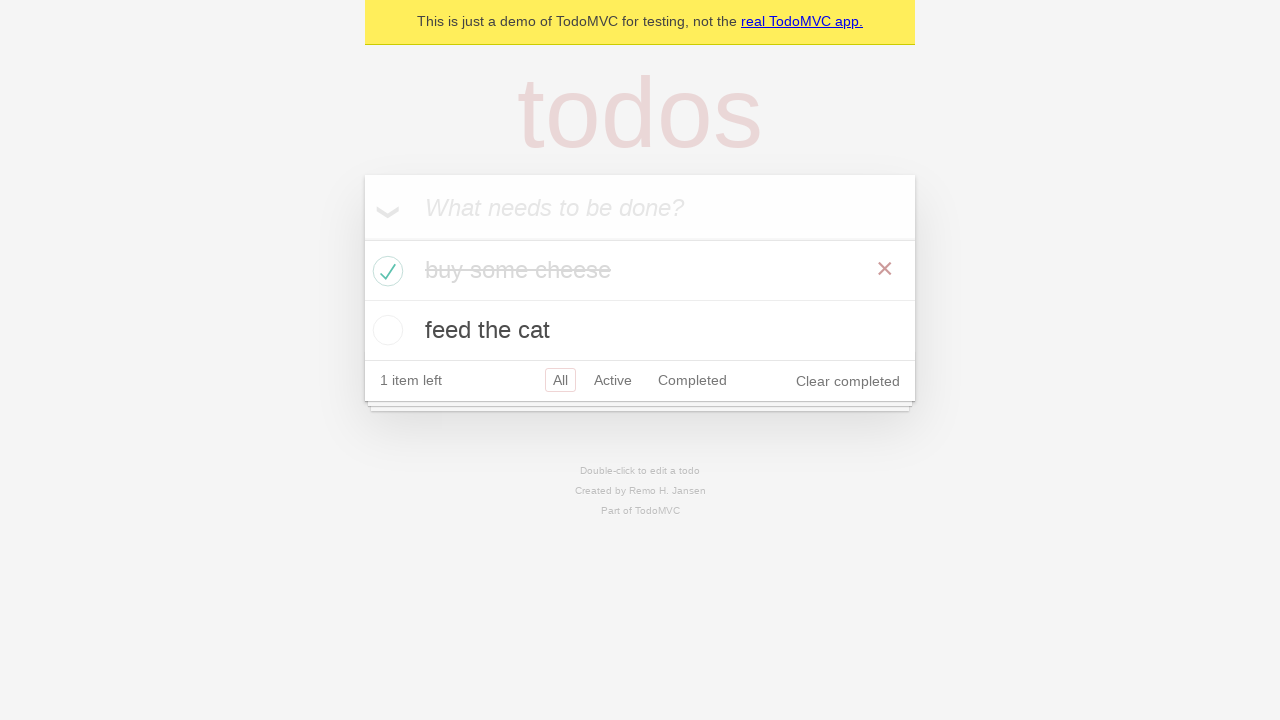